Navigates to the DemoBlaze e-commerce homepage and waits for product listing elements to load, verifying that multiple product cards are displayed.

Starting URL: https://www.demoblaze.com/index.html

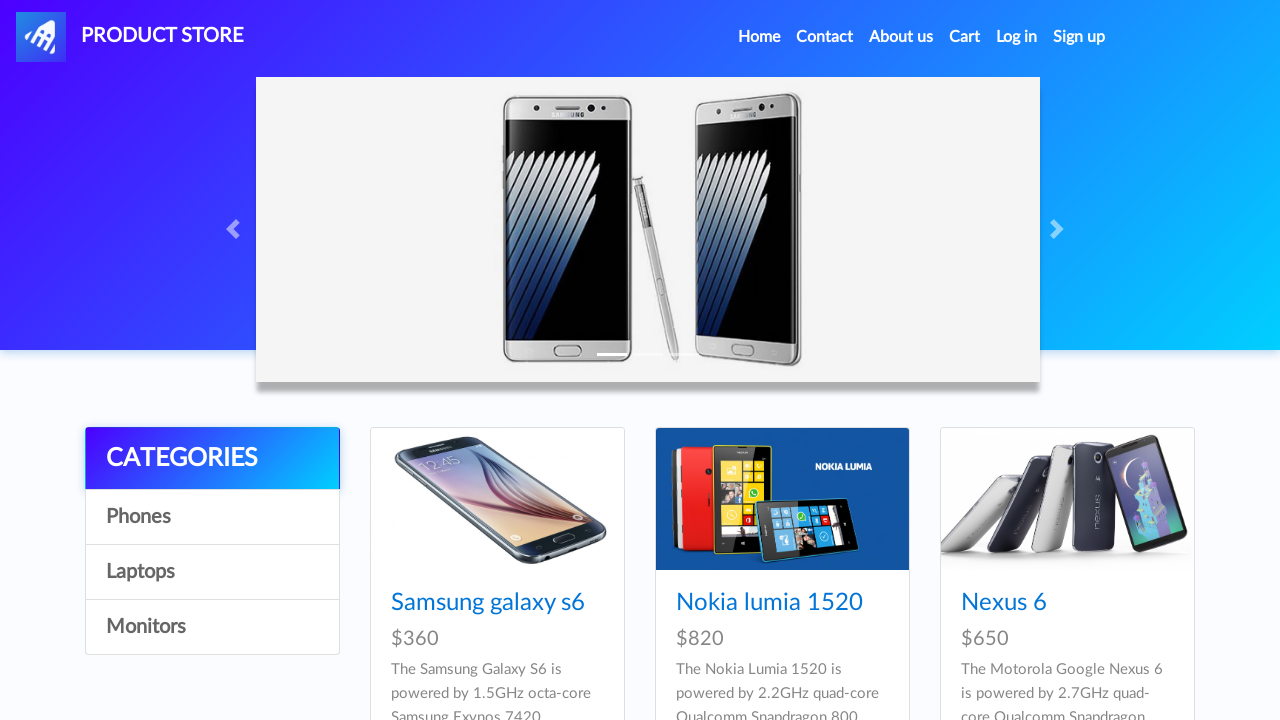

Navigated to DemoBlaze e-commerce homepage
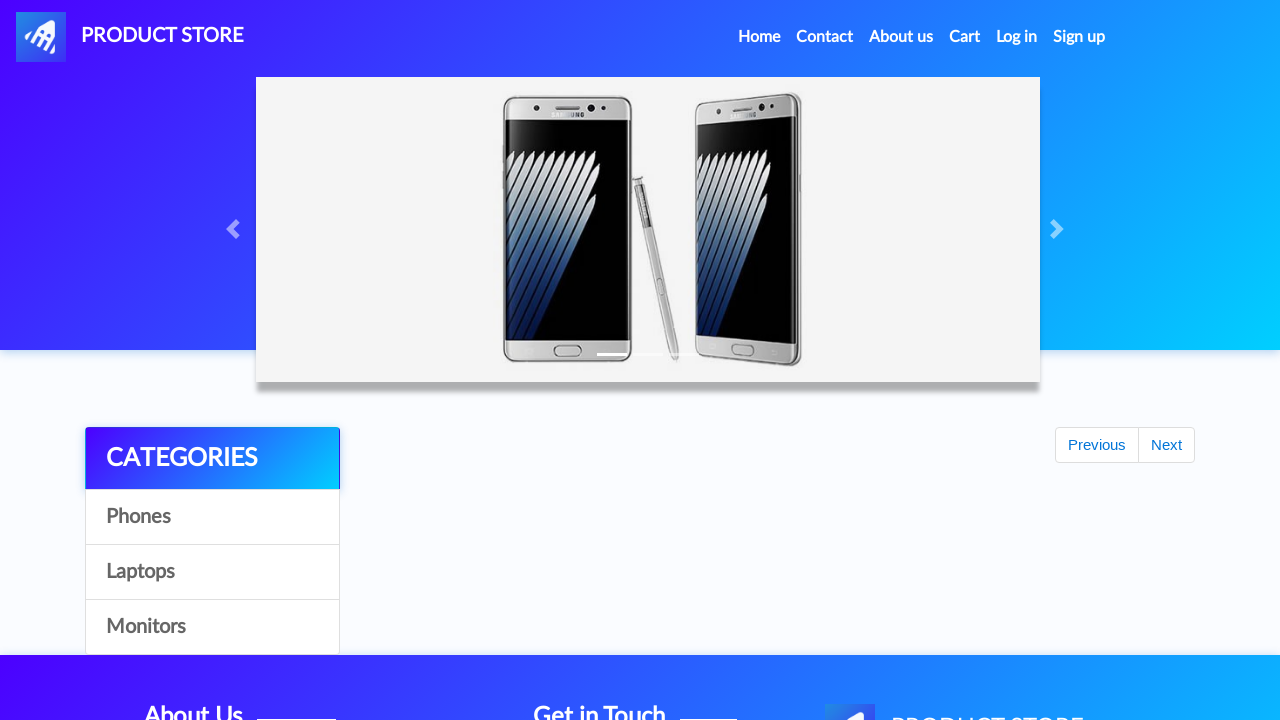

Product listing container loaded with product cards
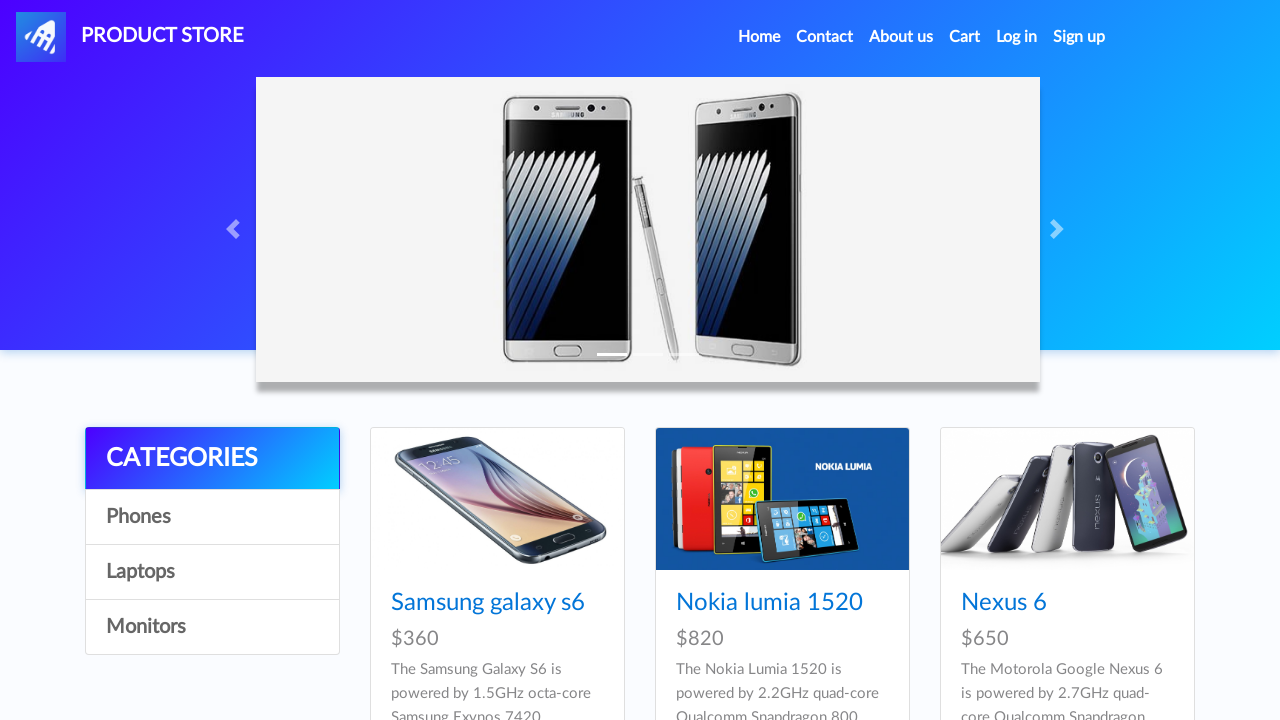

Located 27 product card elements
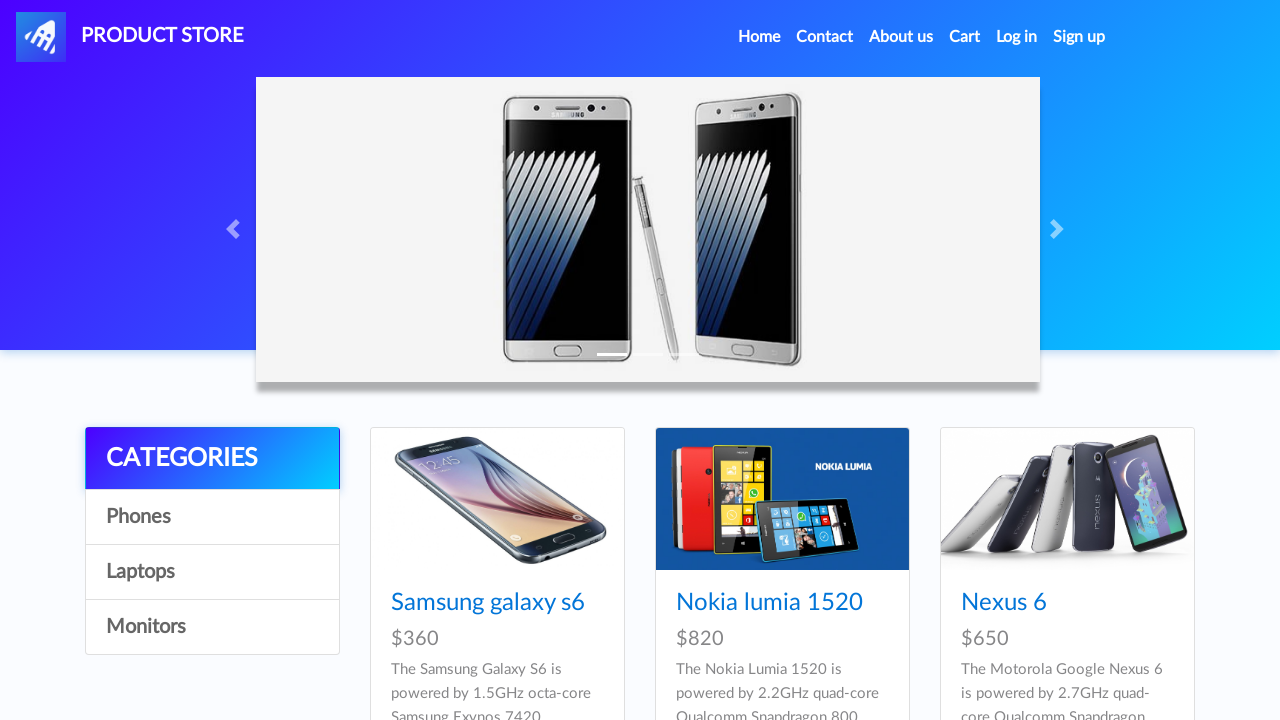

Verified that multiple product elements are displayed
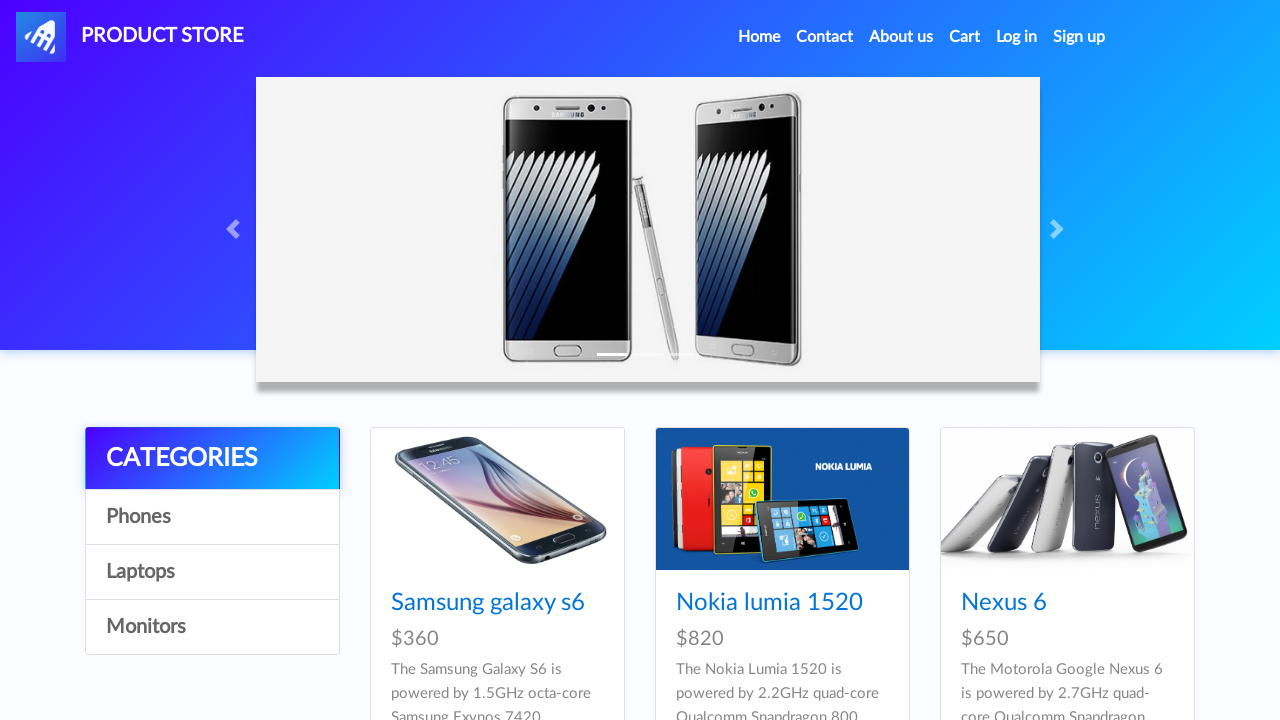

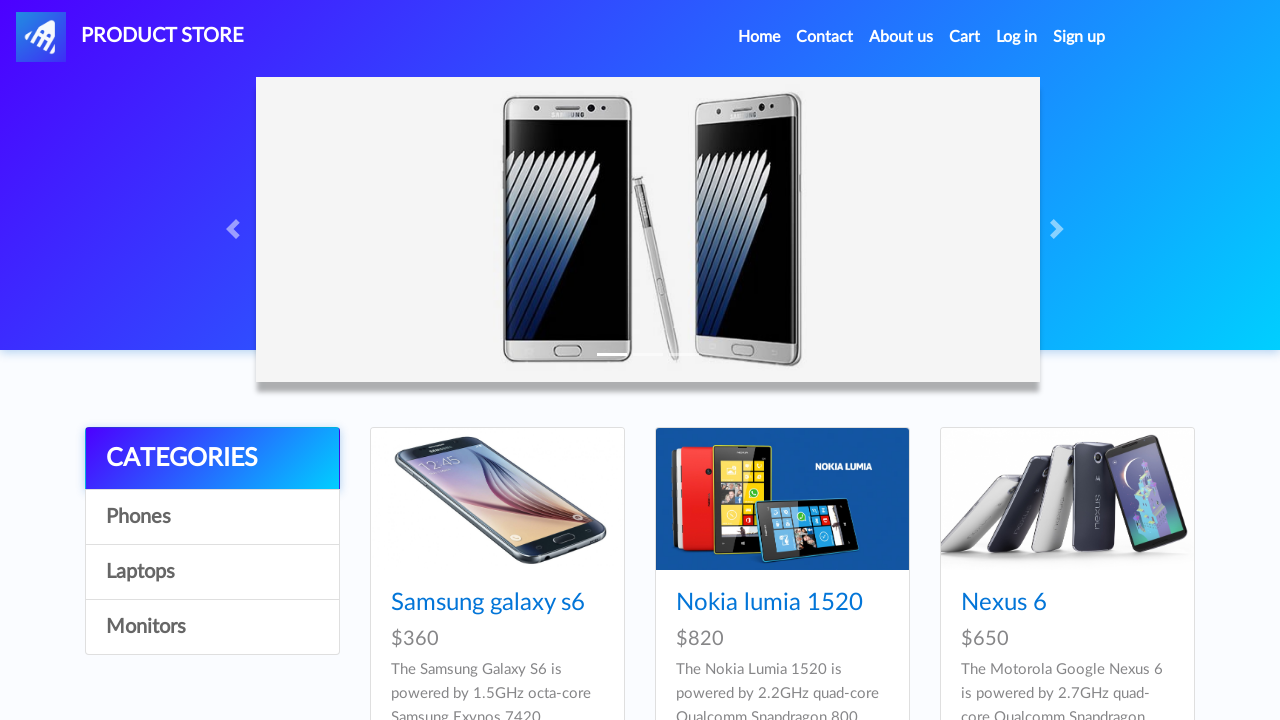